Tests context menu (right-click) functionality by opening a context menu and navigating to select the 'cut' option

Starting URL: https://swisnl.github.io/jQuery-contextMenu/demo.html

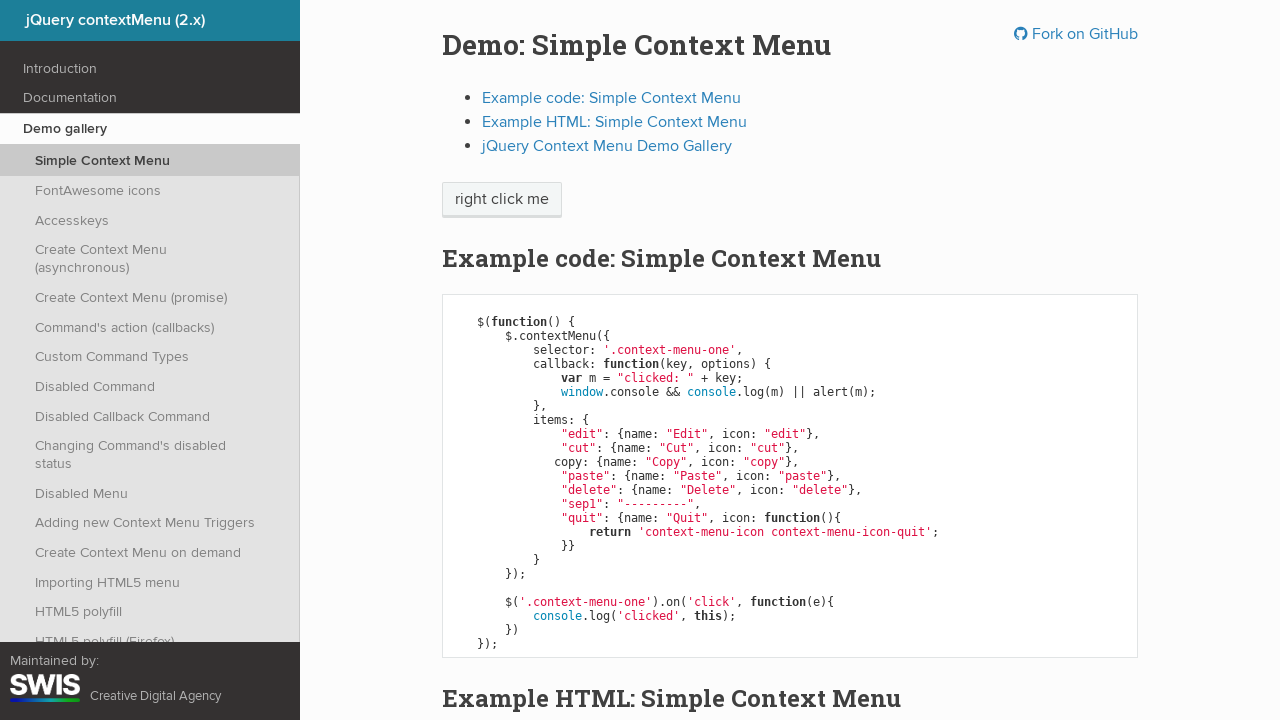

Waited for context menu element to be present
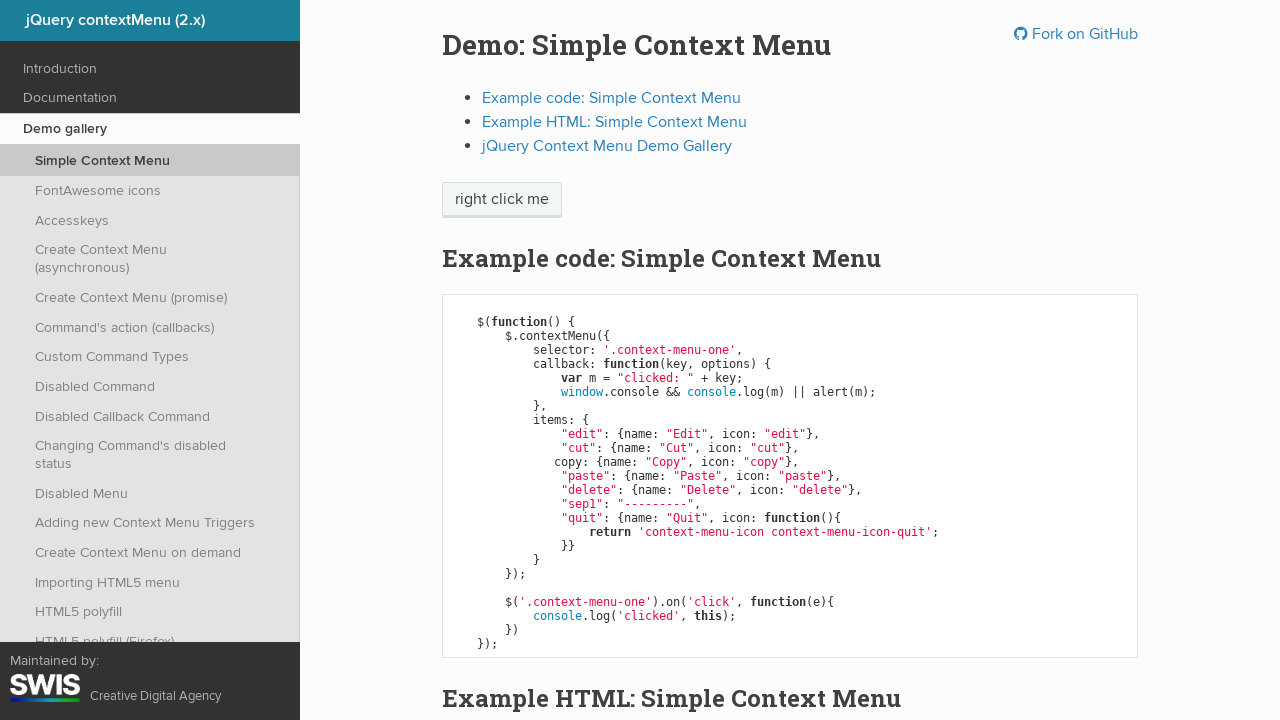

Right-clicked on context menu element to open context menu at (502, 200) on .context-menu-one
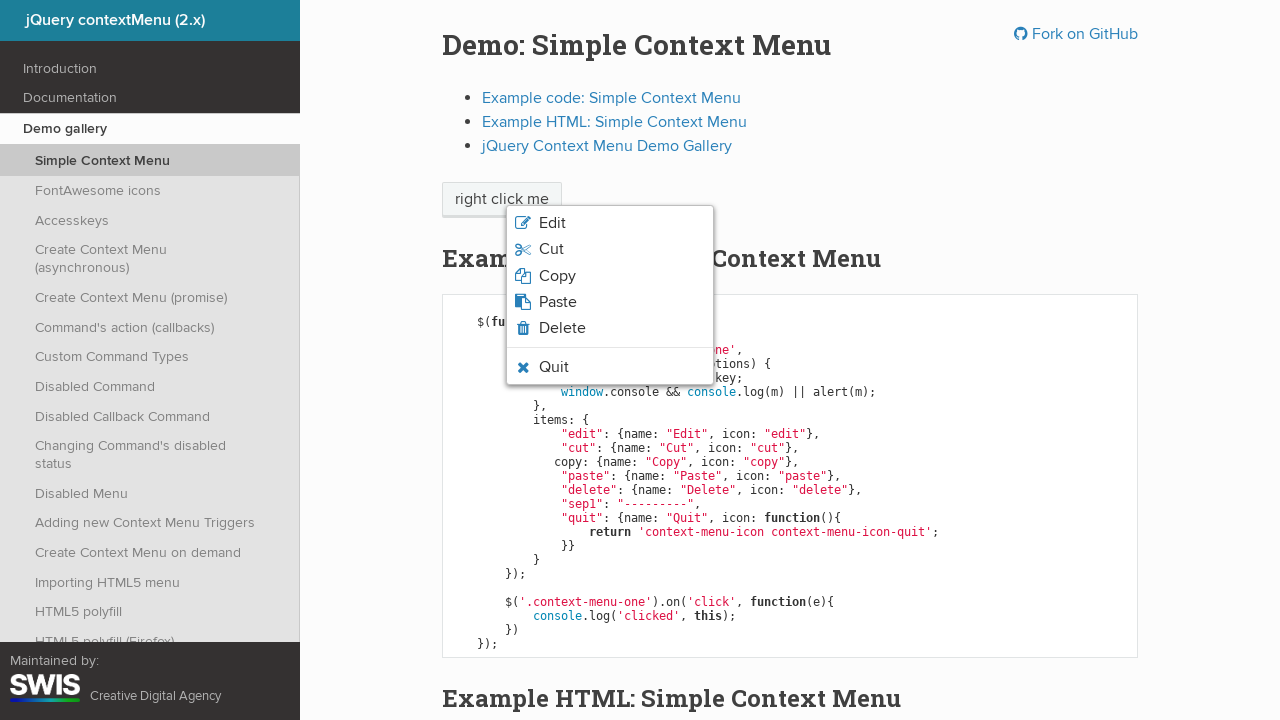

Context menu list appeared
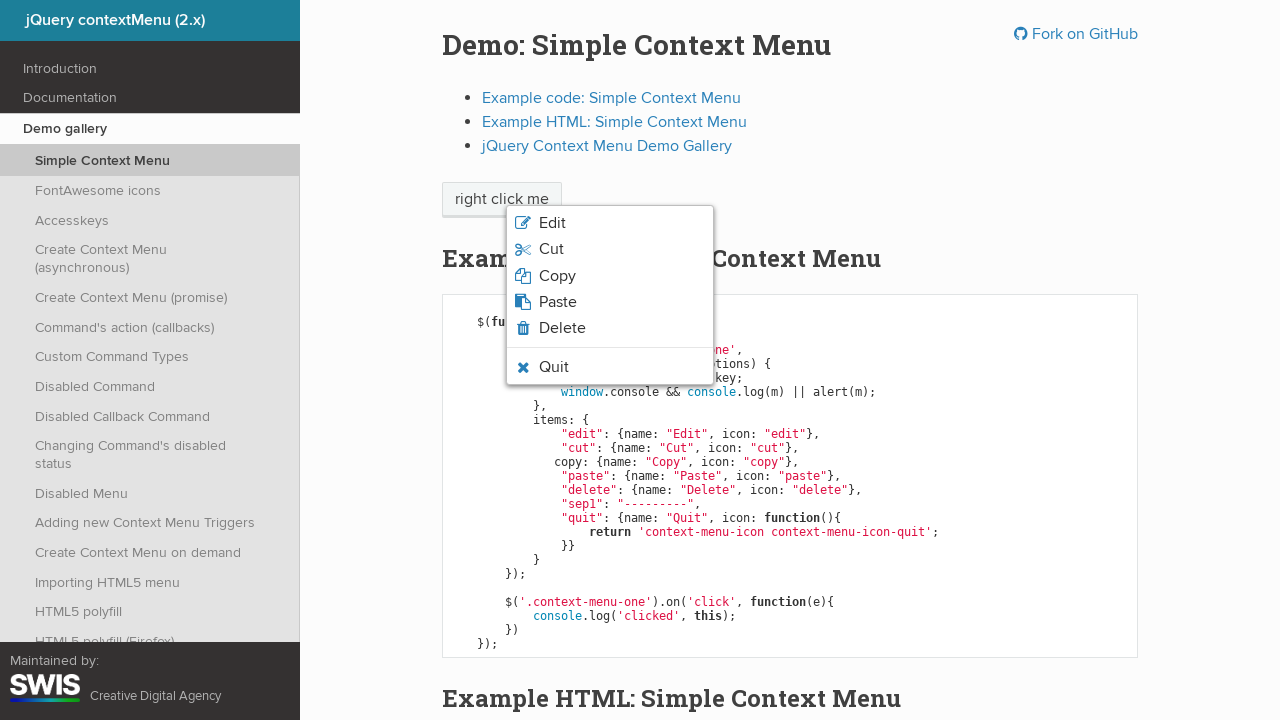

Pressed ArrowDown to navigate context menu down one option
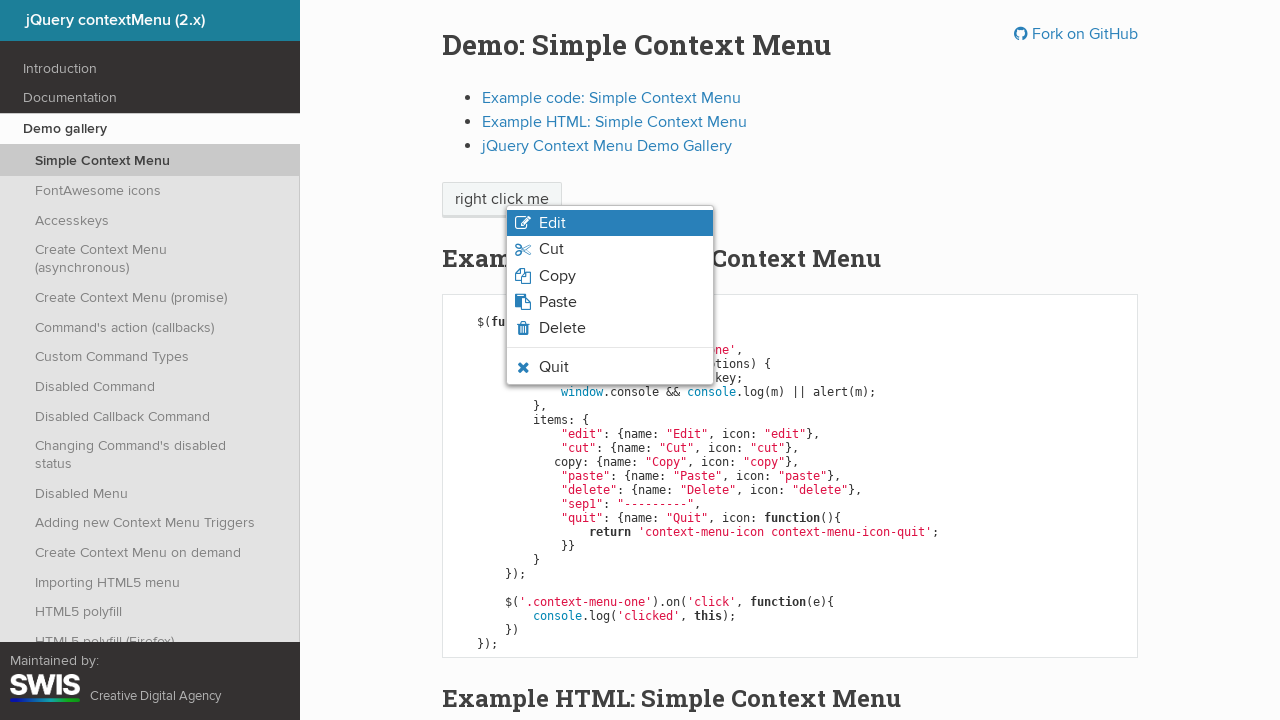

Pressed ArrowDown to navigate context menu down second option
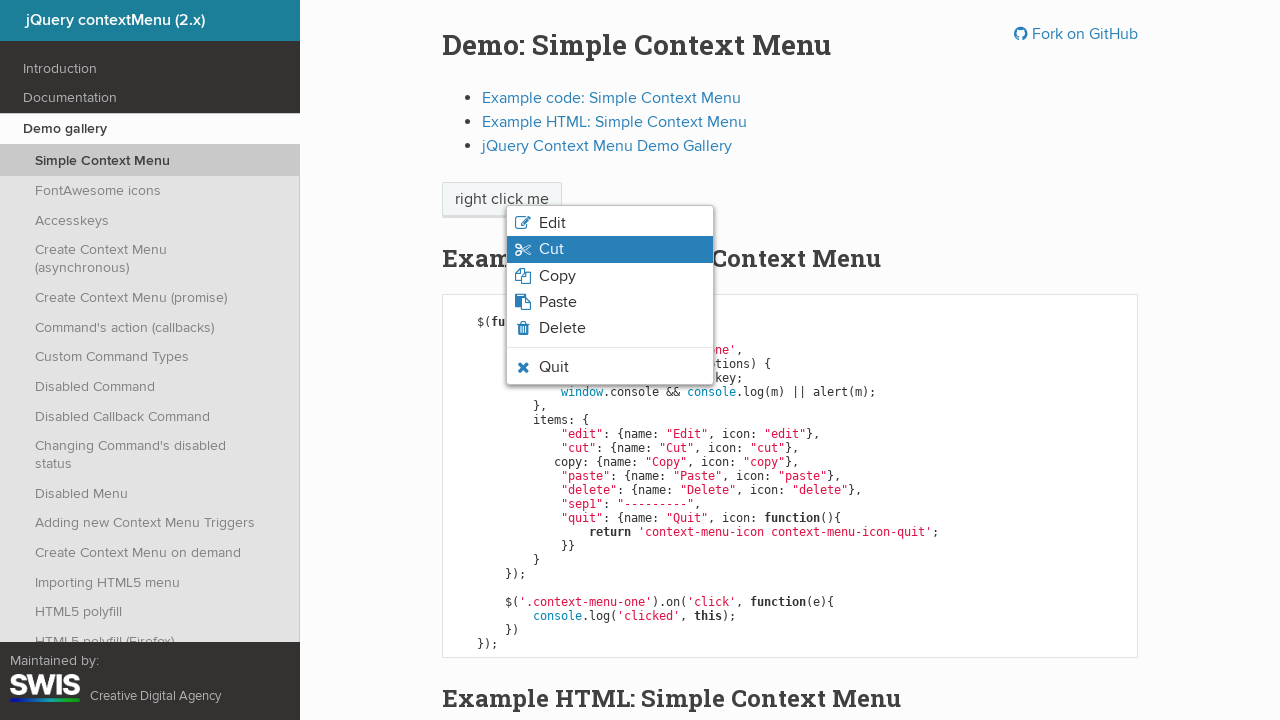

Pressed Enter to select 'cut' option from context menu
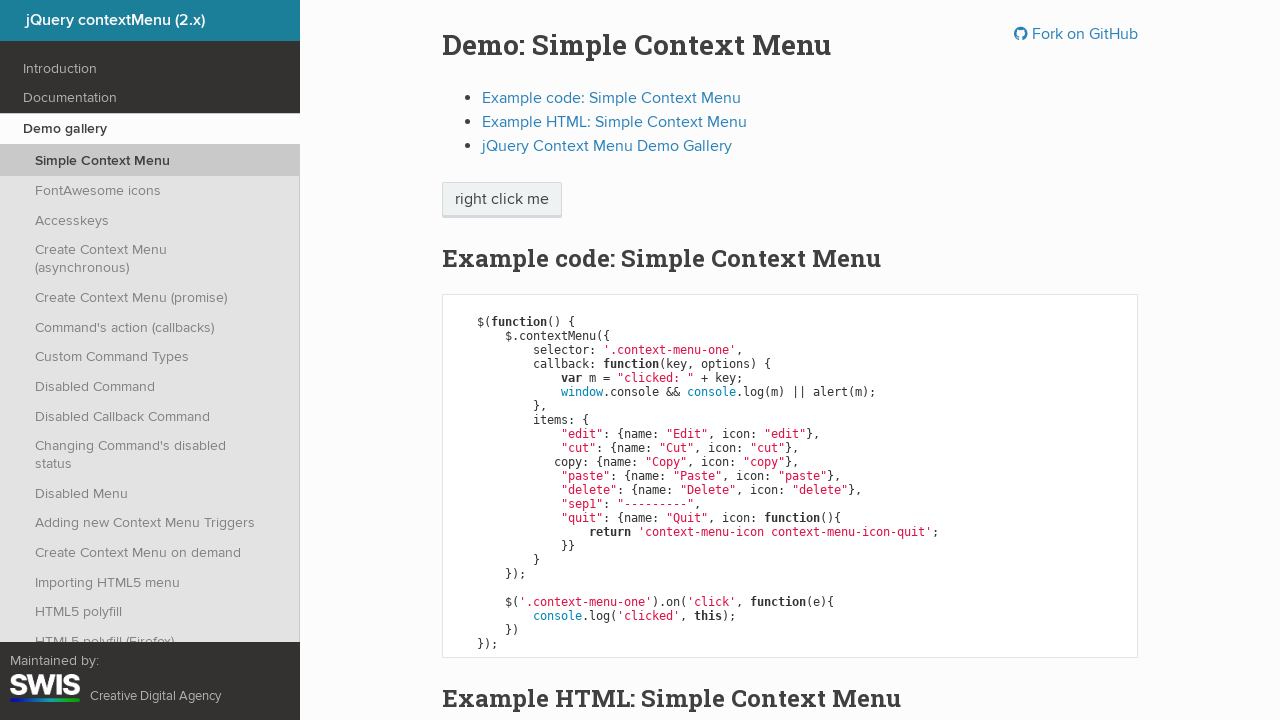

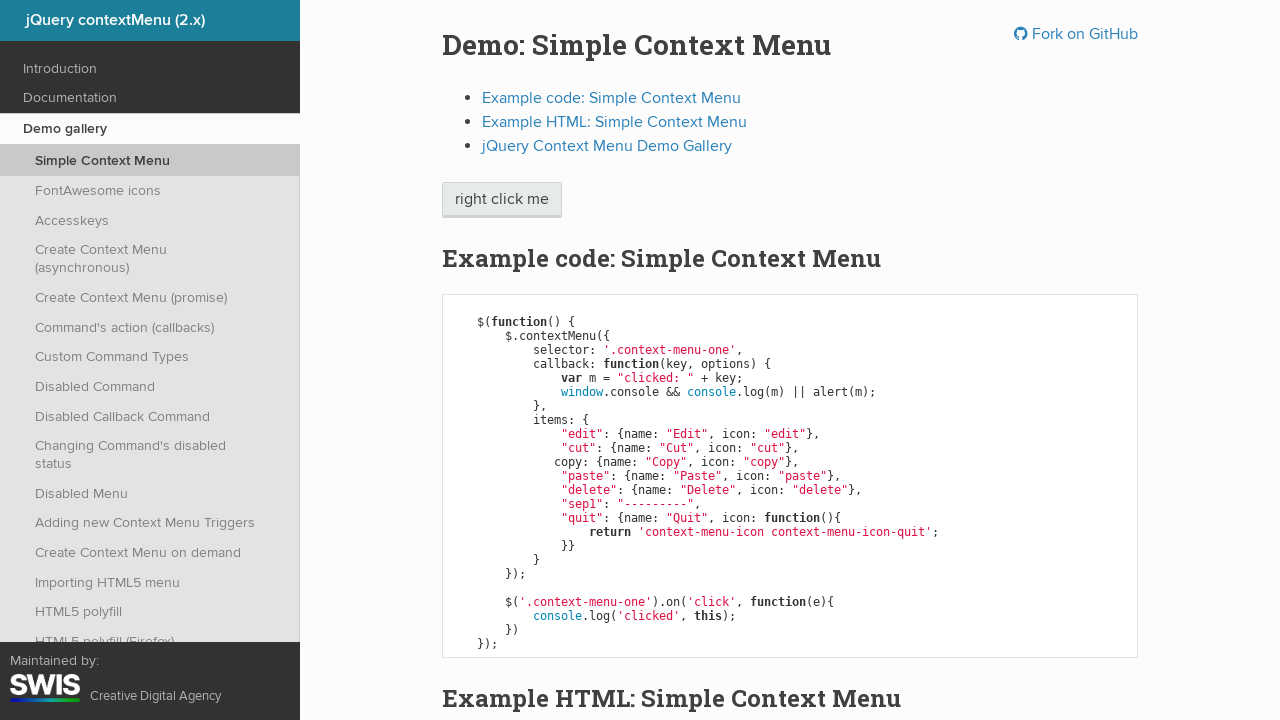